Tests dropdown selection functionality by reading two numbers from the page, calculating their sum, selecting the sum value from a dropdown menu, and submitting the form.

Starting URL: http://suninjuly.github.io/selects1.html

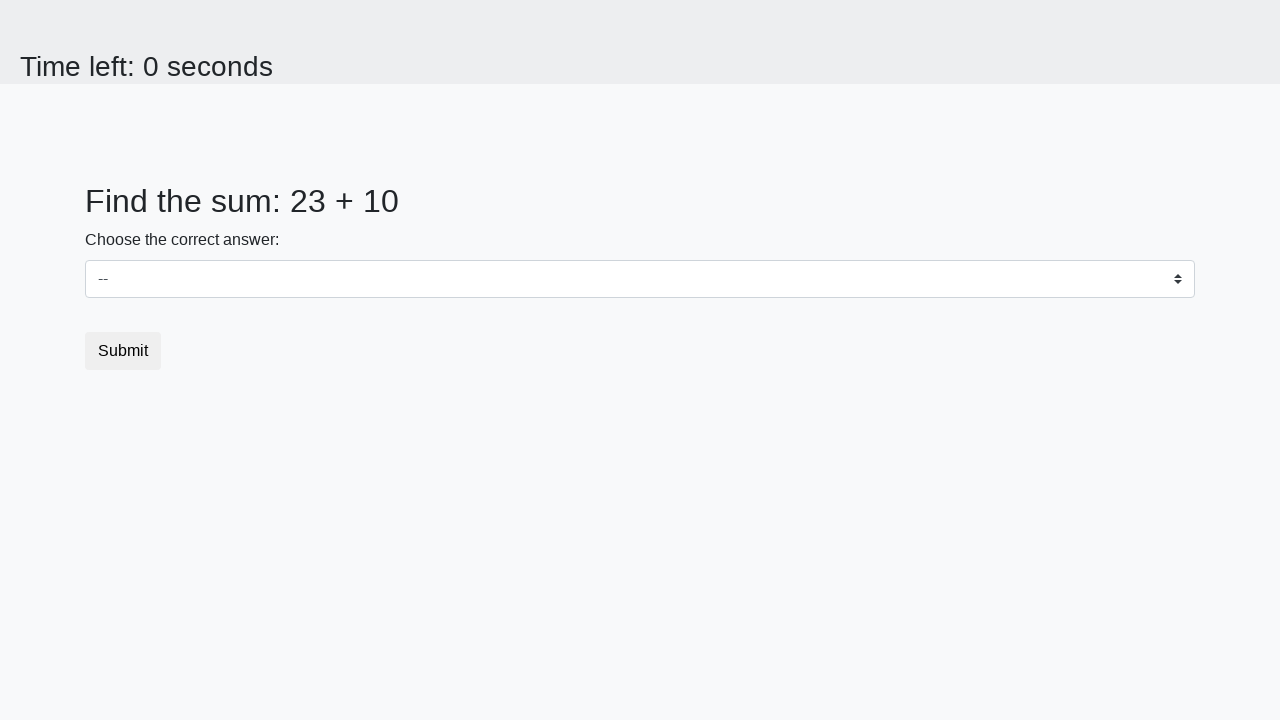

Retrieved first number from #num1 element
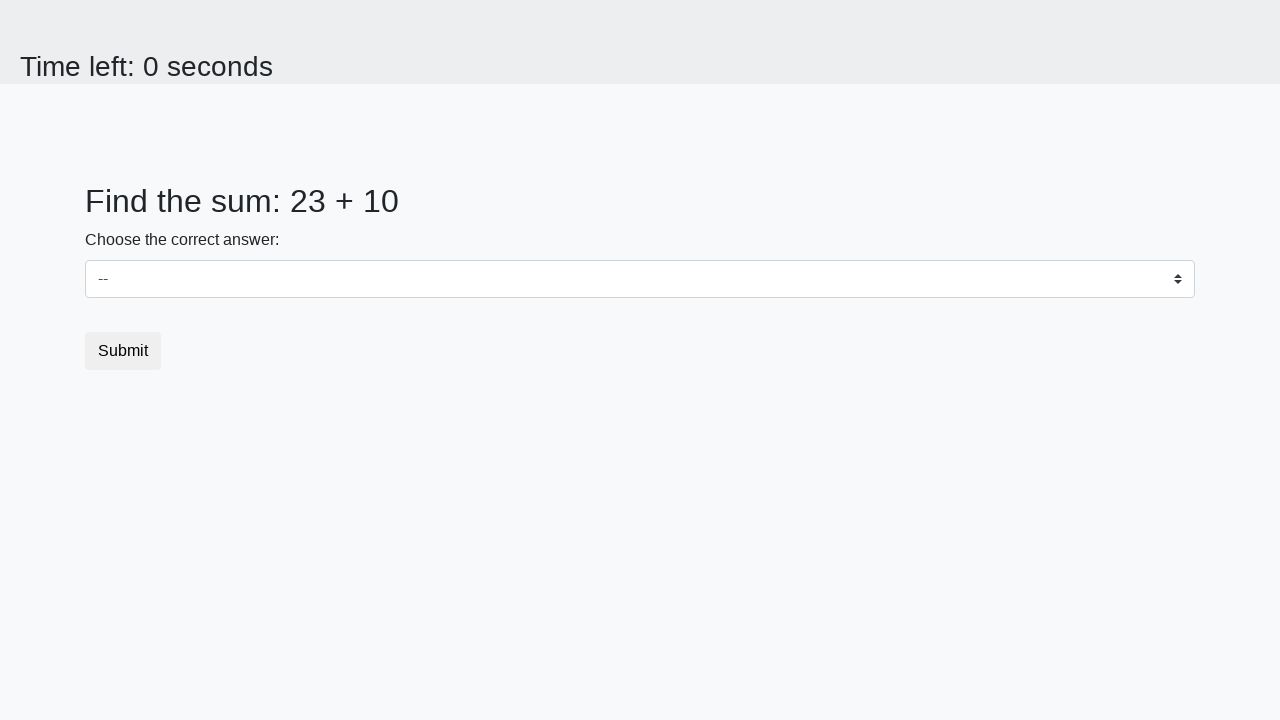

Retrieved second number from #num2 element
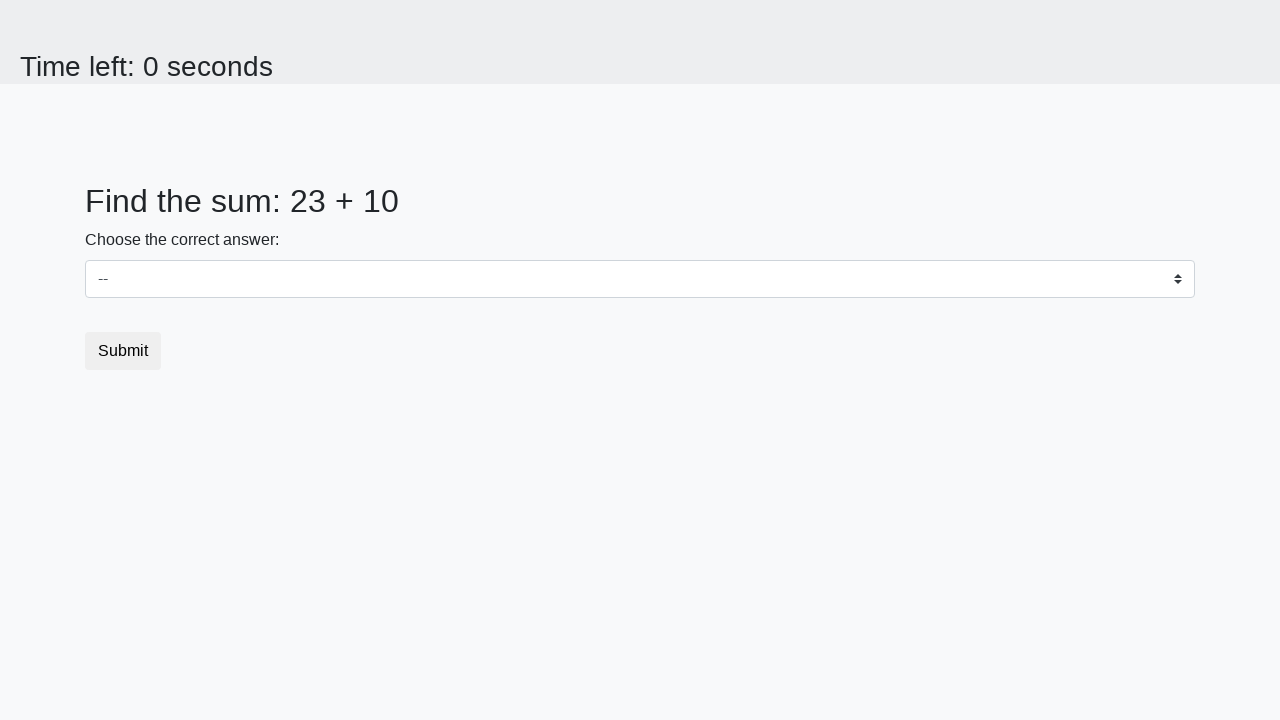

Selected sum value 33 from dropdown menu on #dropdown
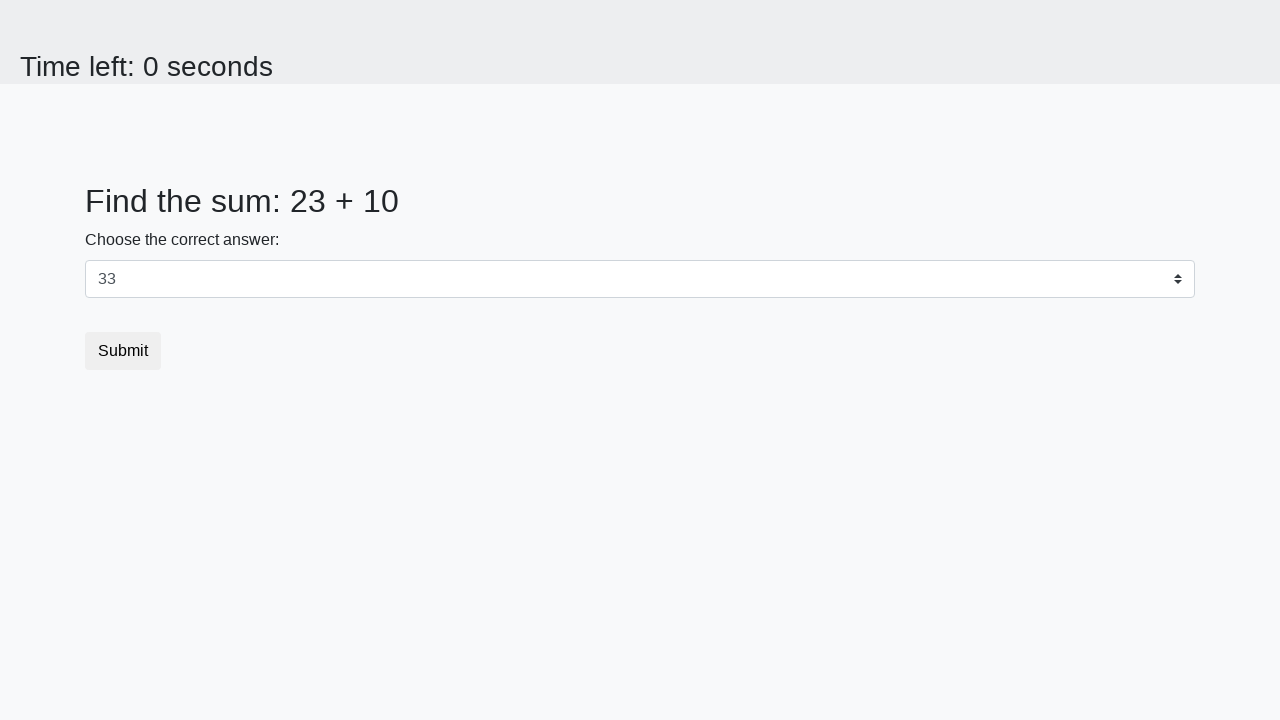

Clicked submit button to complete form at (123, 351) on button[type='submit']
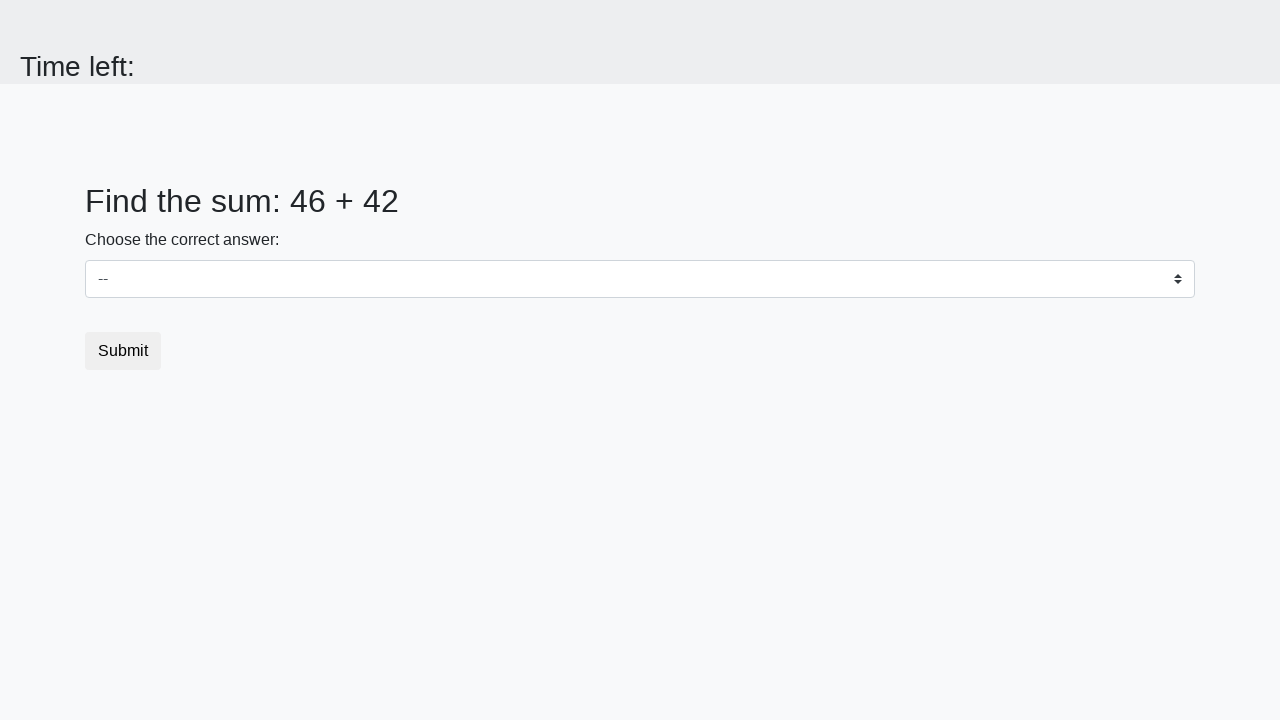

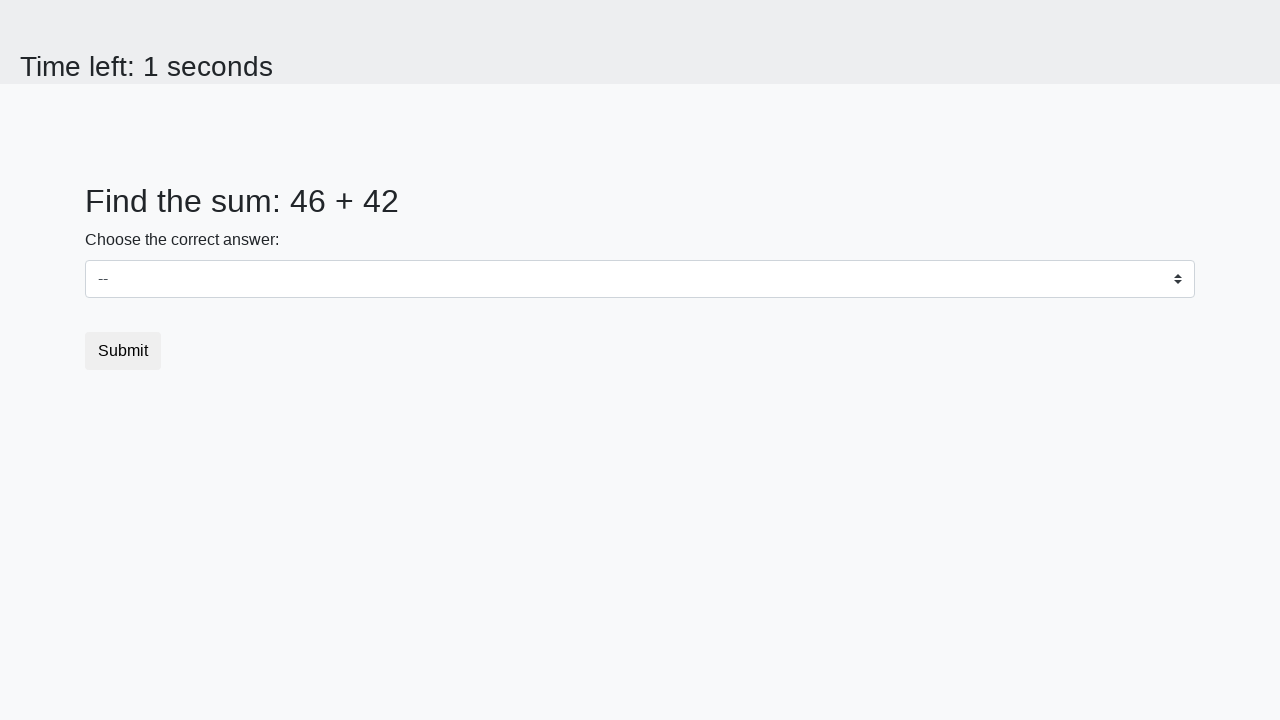